Tests that the homepage loads successfully and the URL is correct

Starting URL: https://egundem.com/

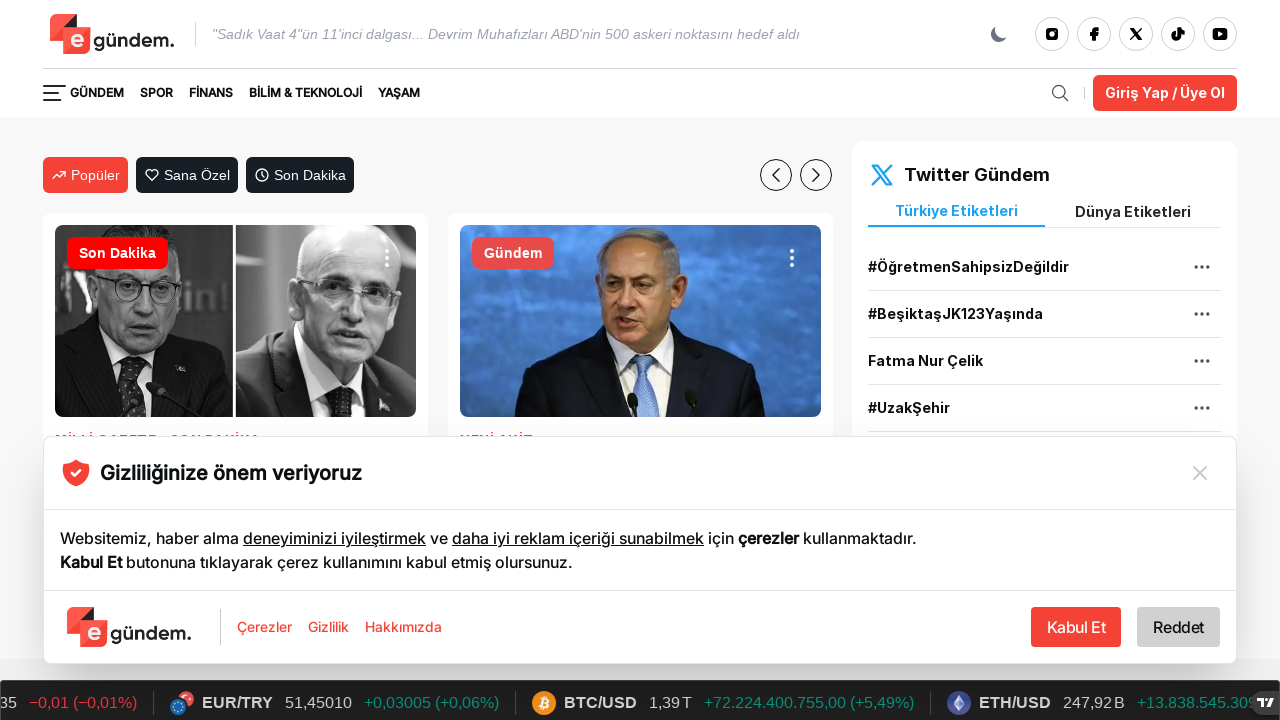

Verified that page URL is https://egundem.com/
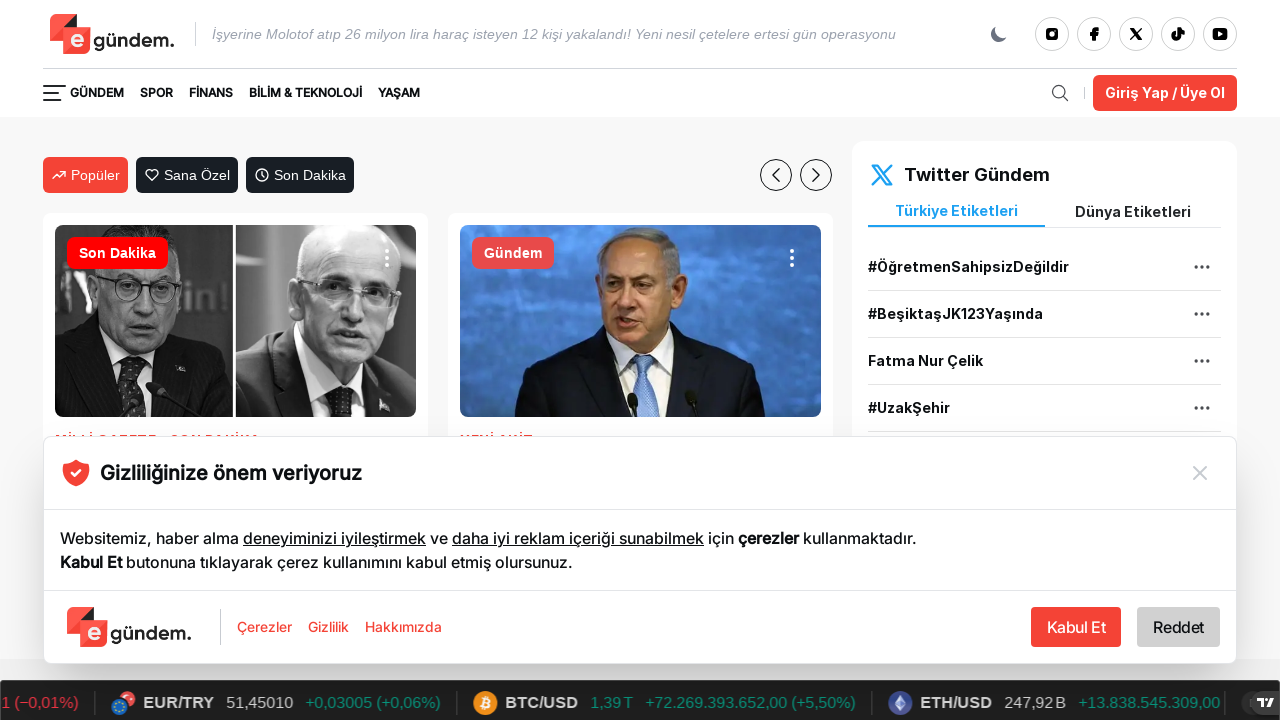

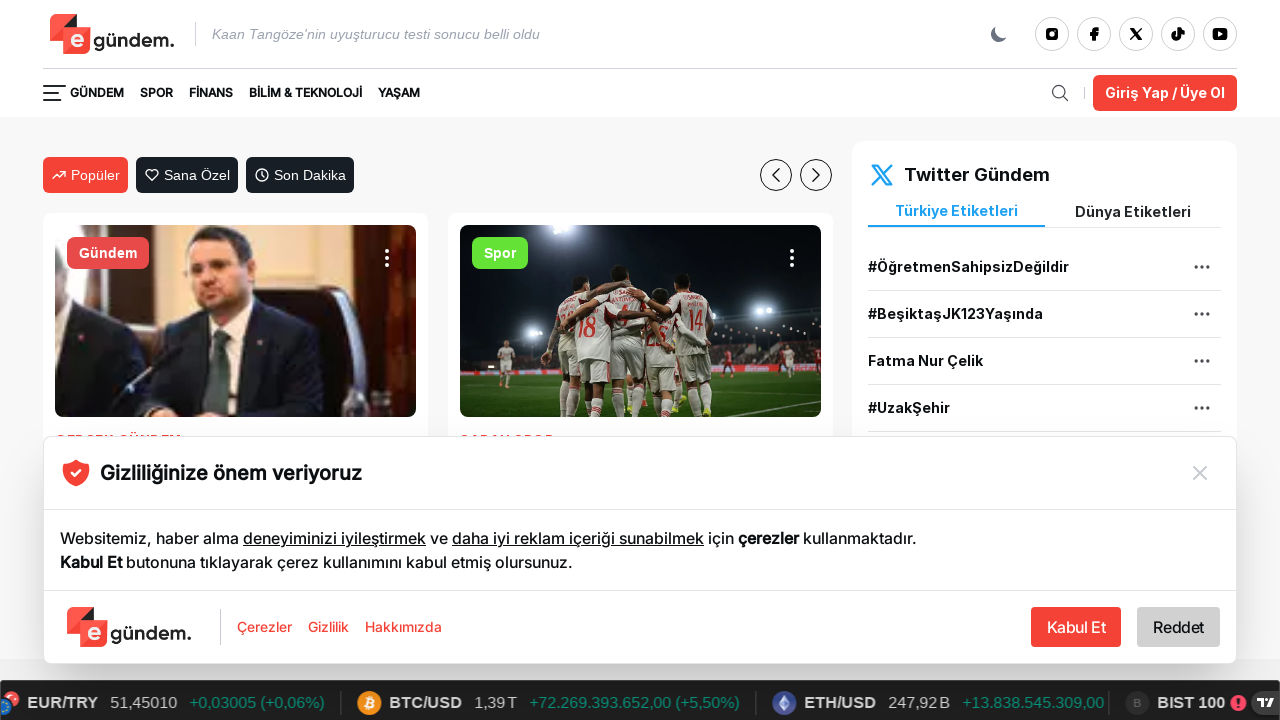